Tests Oracle website region selector by clicking on the flag image and waiting for the India region page to load

Starting URL: https://www.oracle.com/

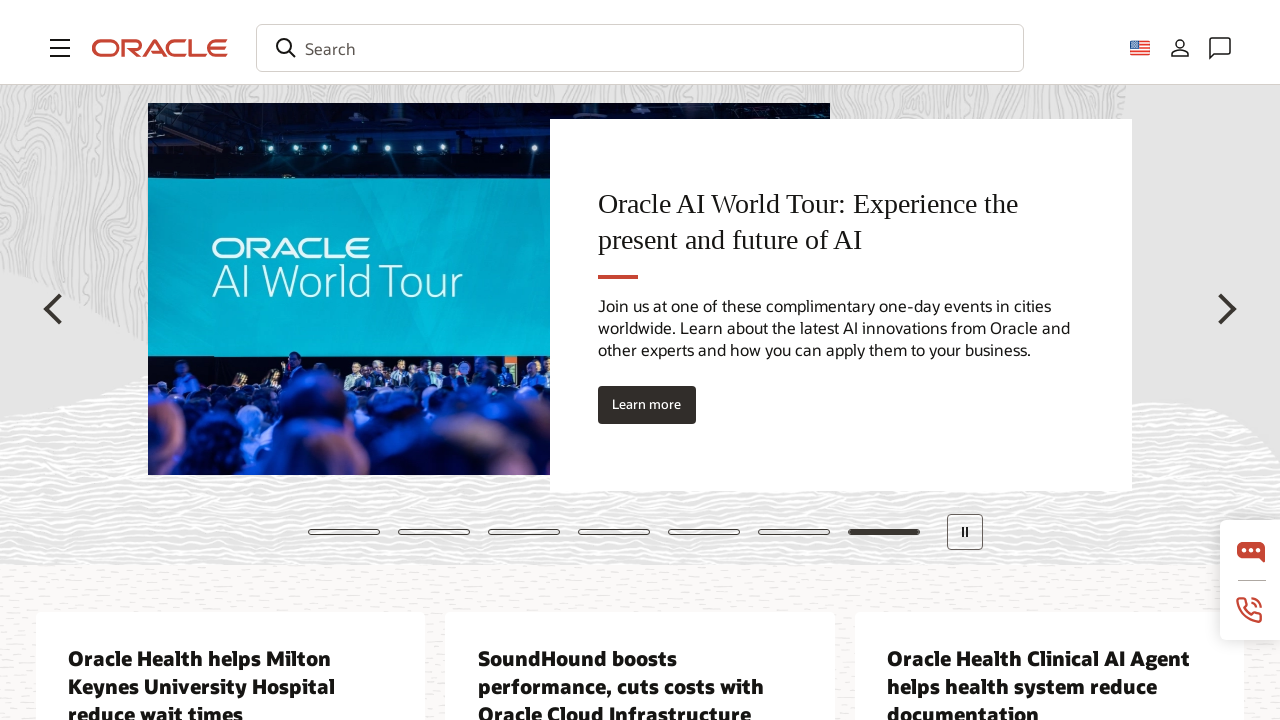

Clicked on the flag image to open region selector at (1140, 48) on xpath=//*[@class='flag-image']
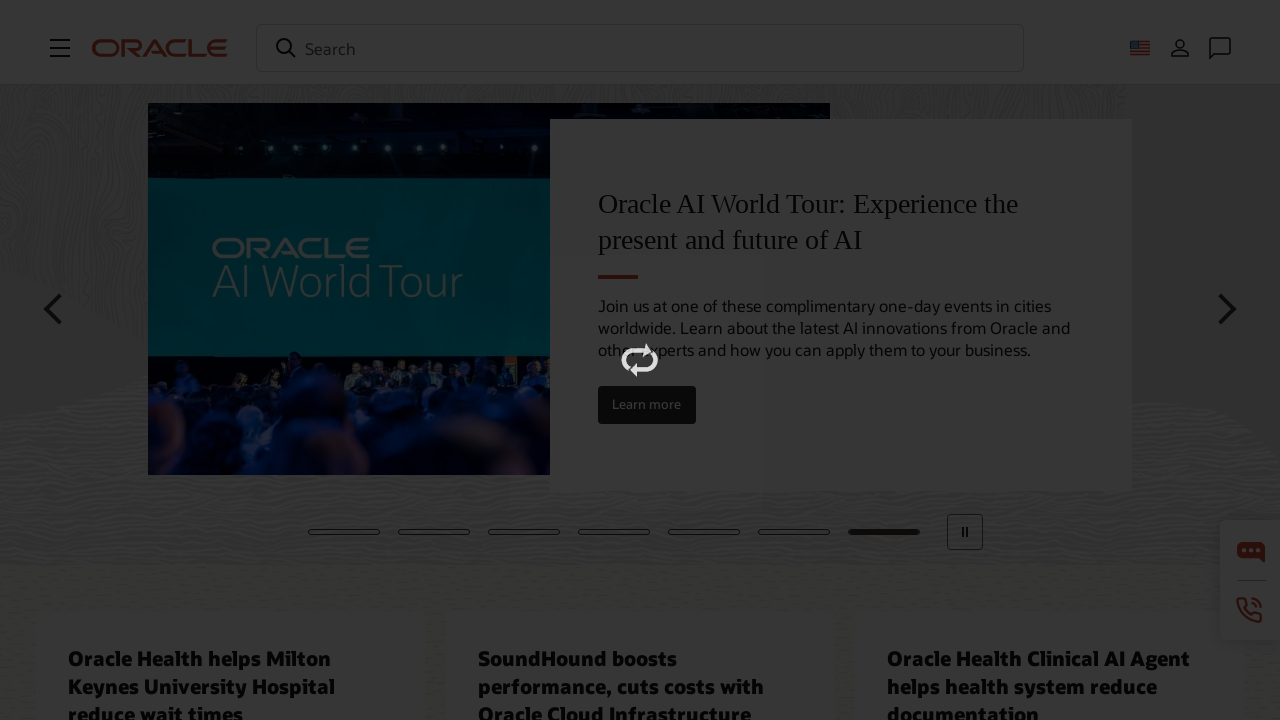

India region page loaded successfully
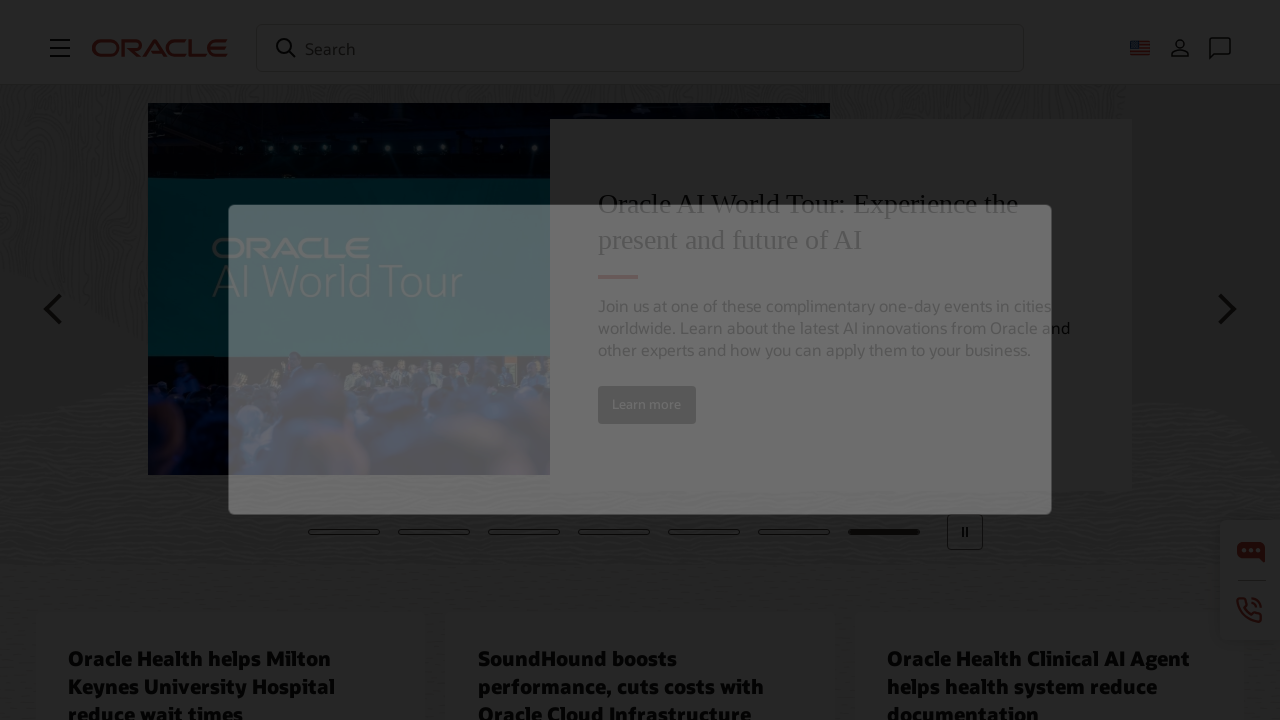

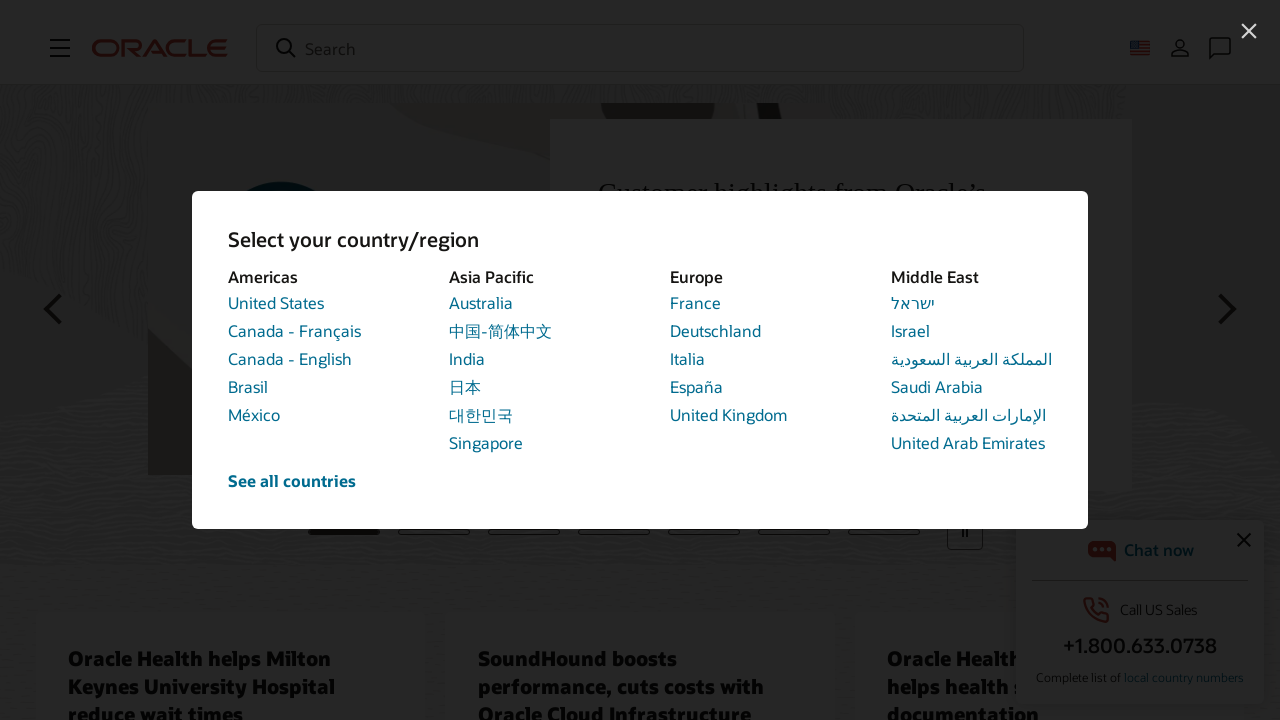